Tests the Virginia DOT traffic information website by navigating to the Traffic Tables section, selecting the Incidents option, entering a search term, and clicking the download button.

Starting URL: https://511.vdot.virginia.gov/

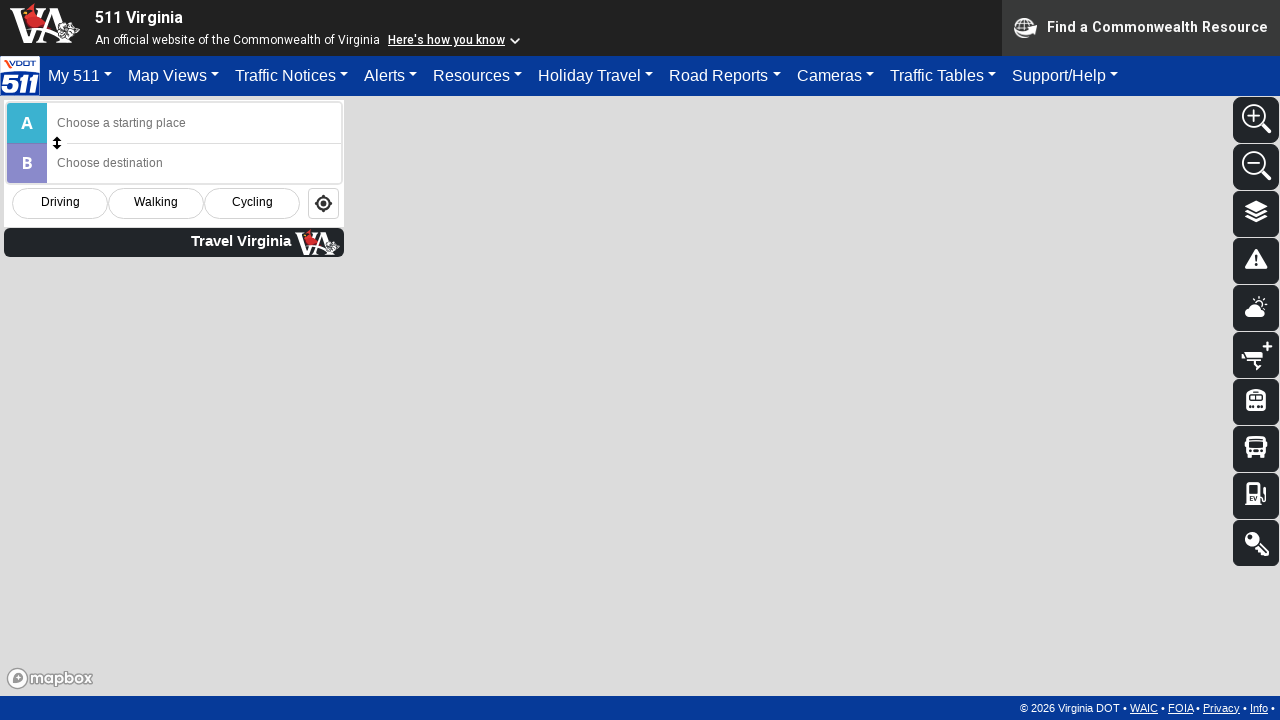

Traffic Tables tab selector loaded
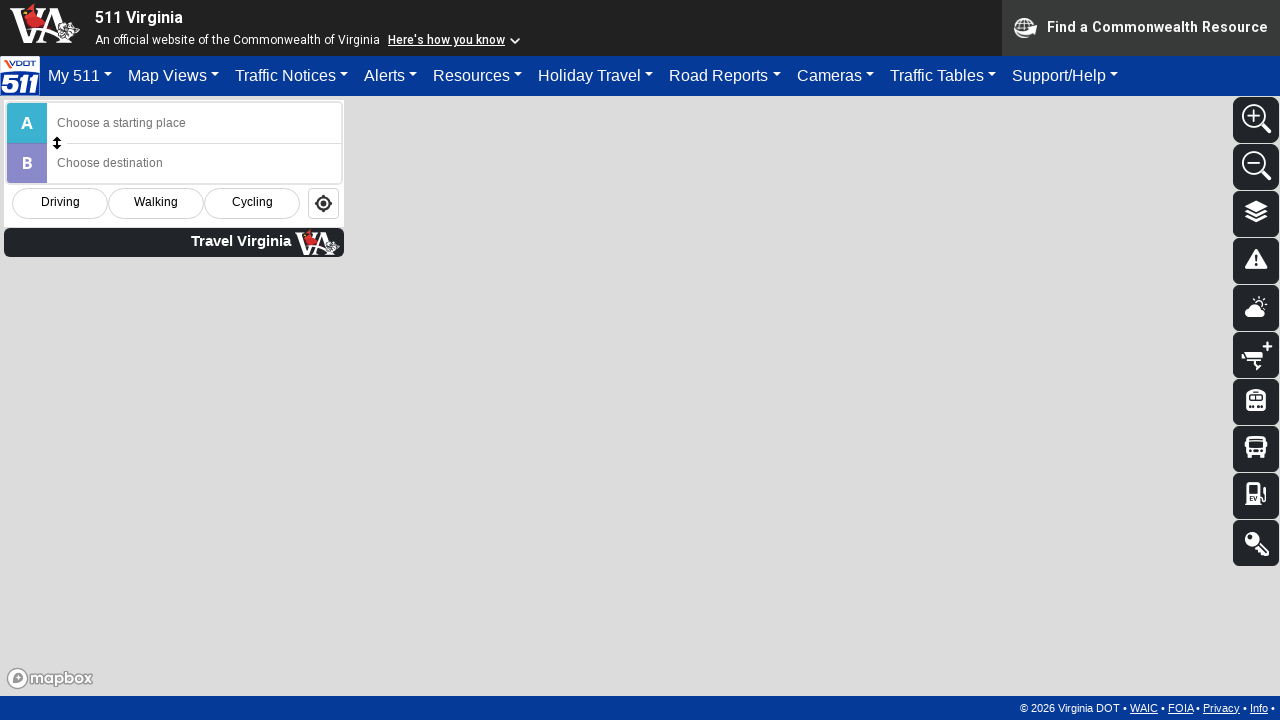

Clicked Traffic Tables tab at (943, 76) on #trafficTables
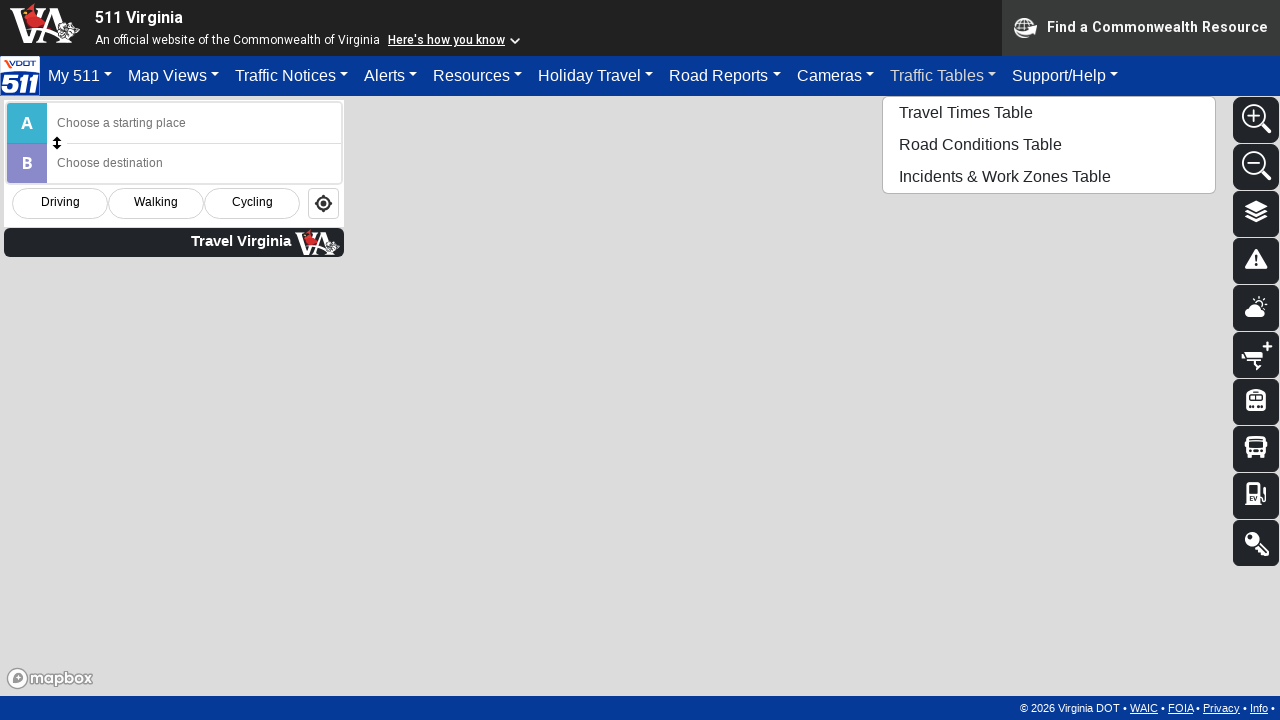

Incidents option selector loaded
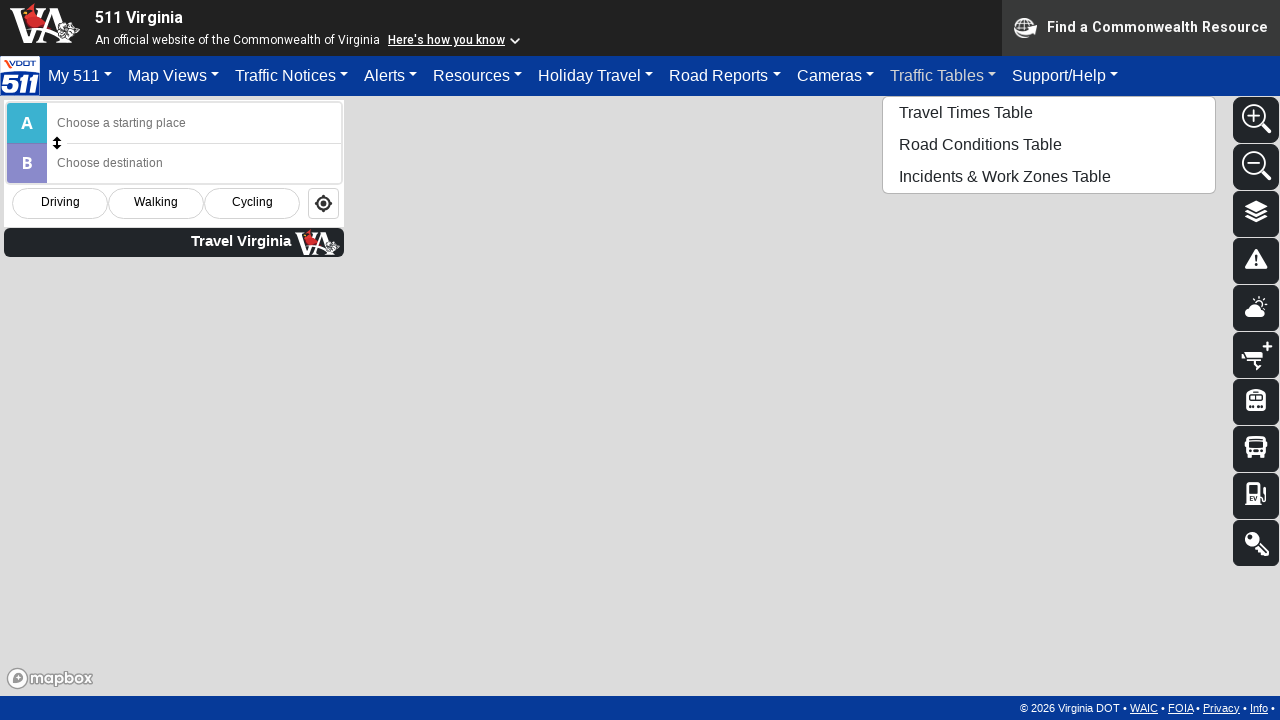

Clicked Incidents option at (1049, 176) on #tblIncd
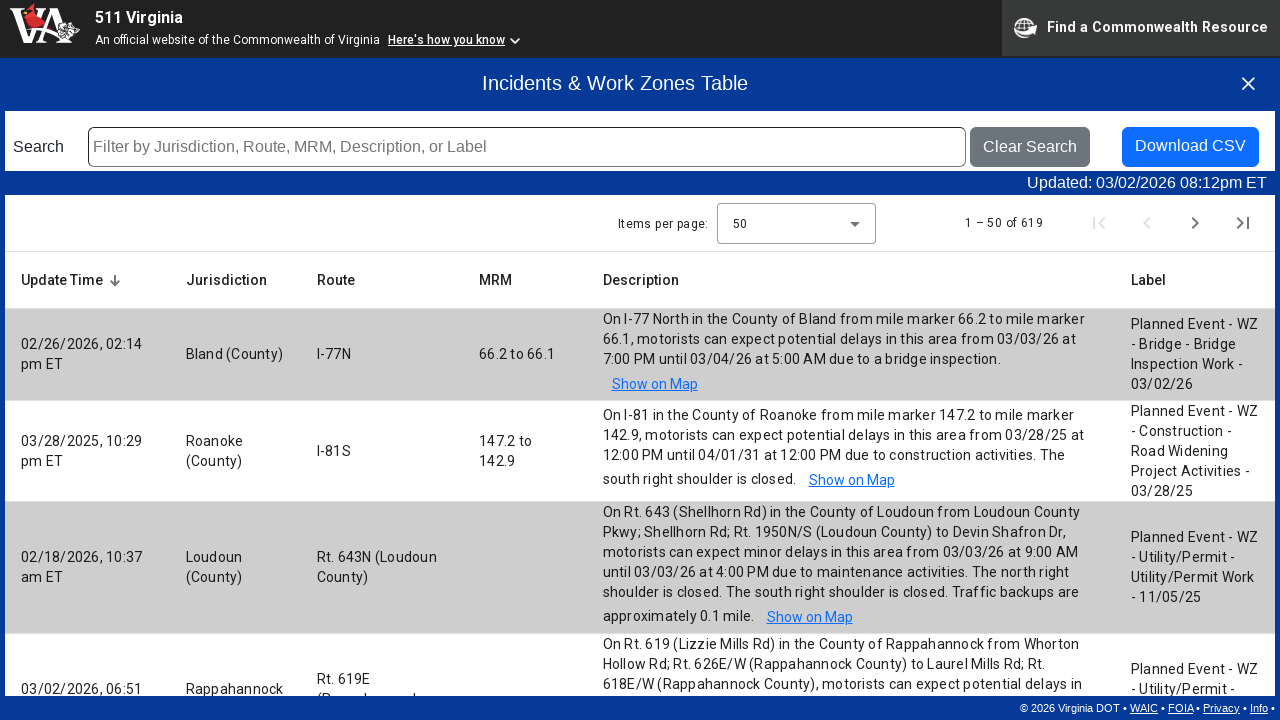

Search box selector loaded
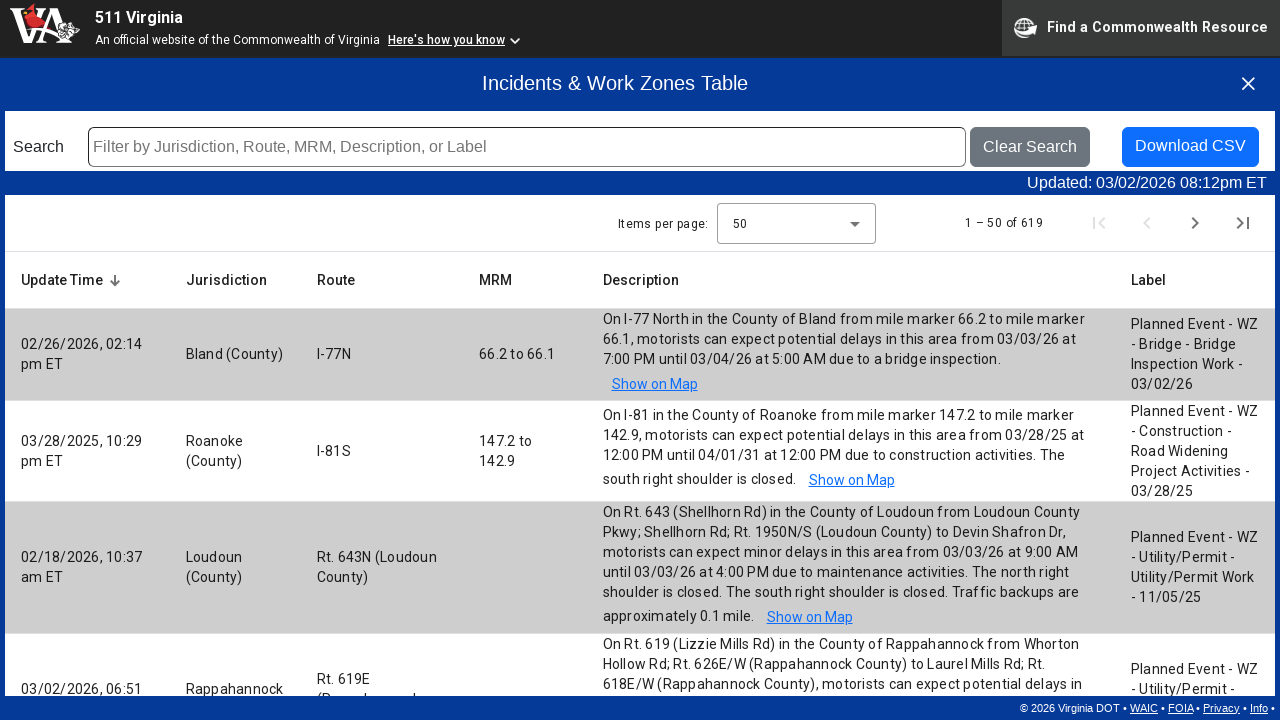

Entered 'incident' in search box on #incSearchText
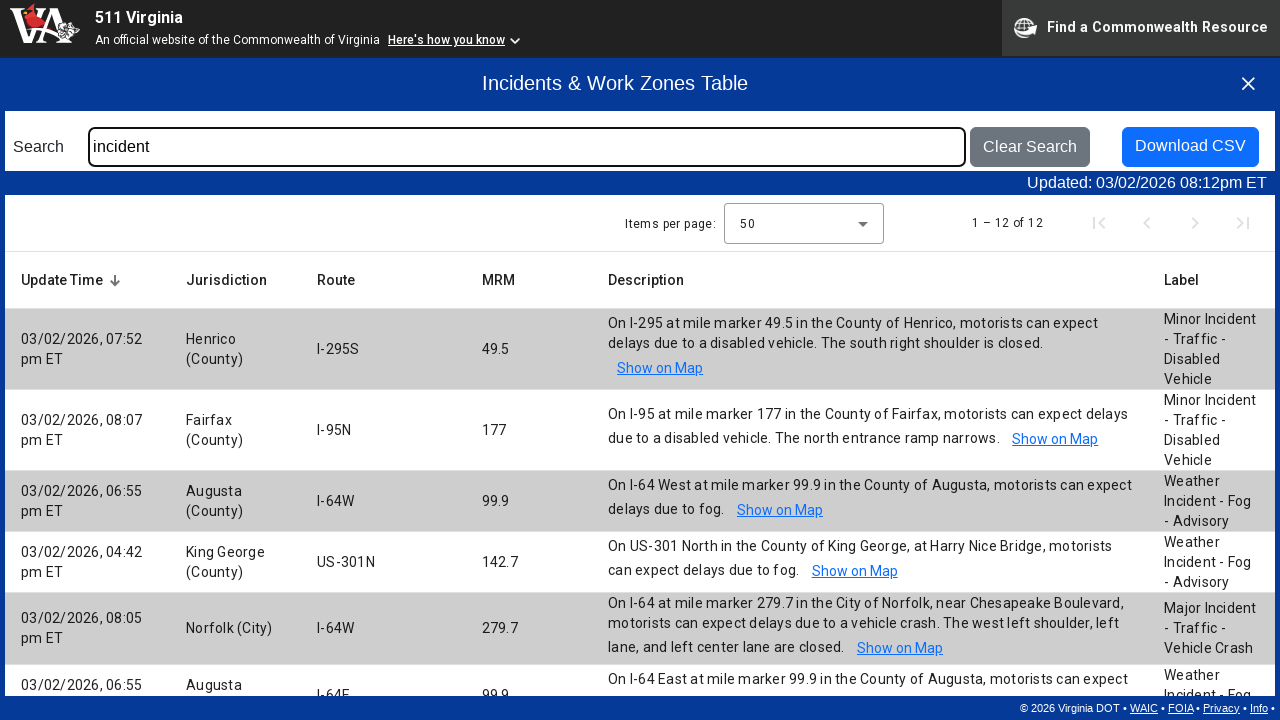

Download button selector loaded
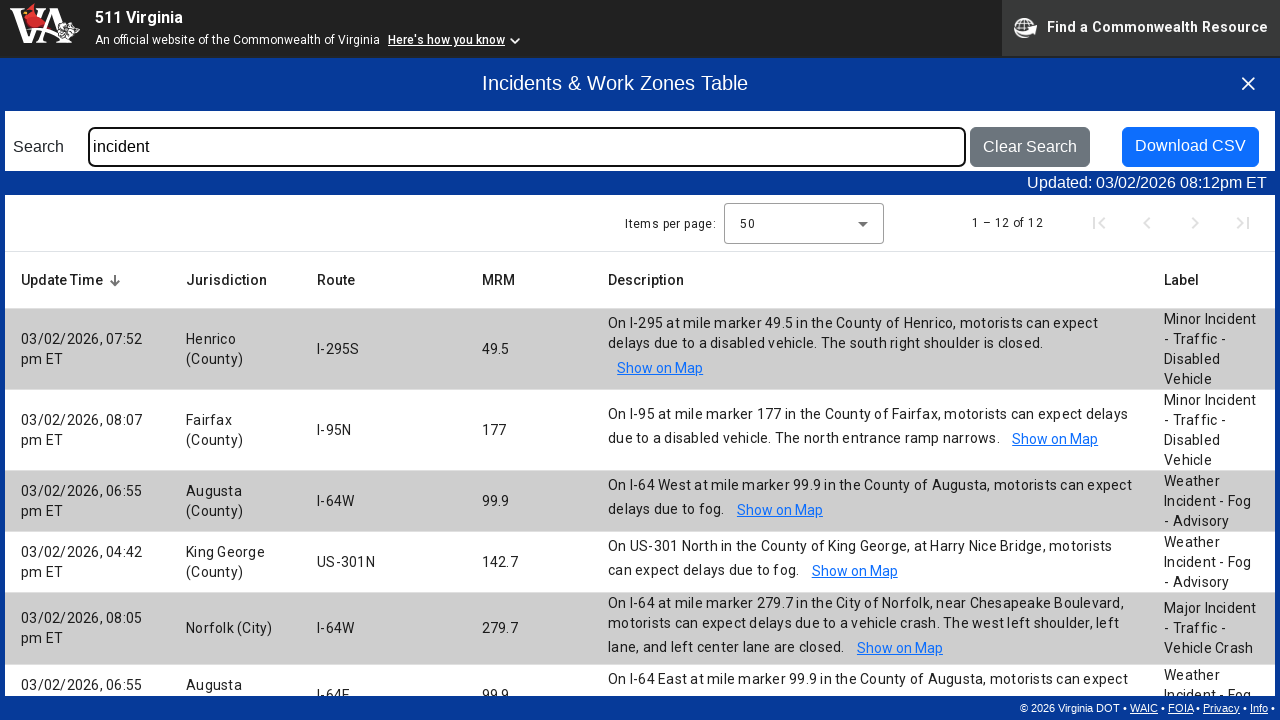

Clicked download button to export incident data at (1190, 147) on #download_incd_table_info
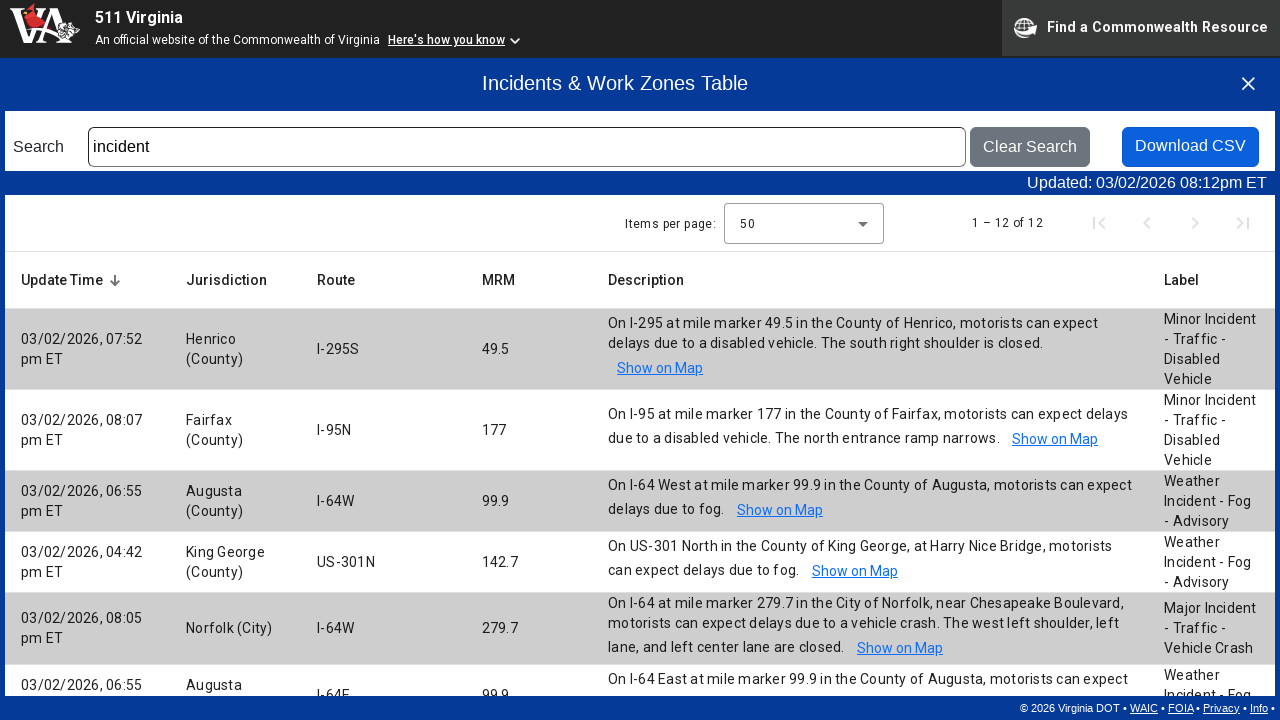

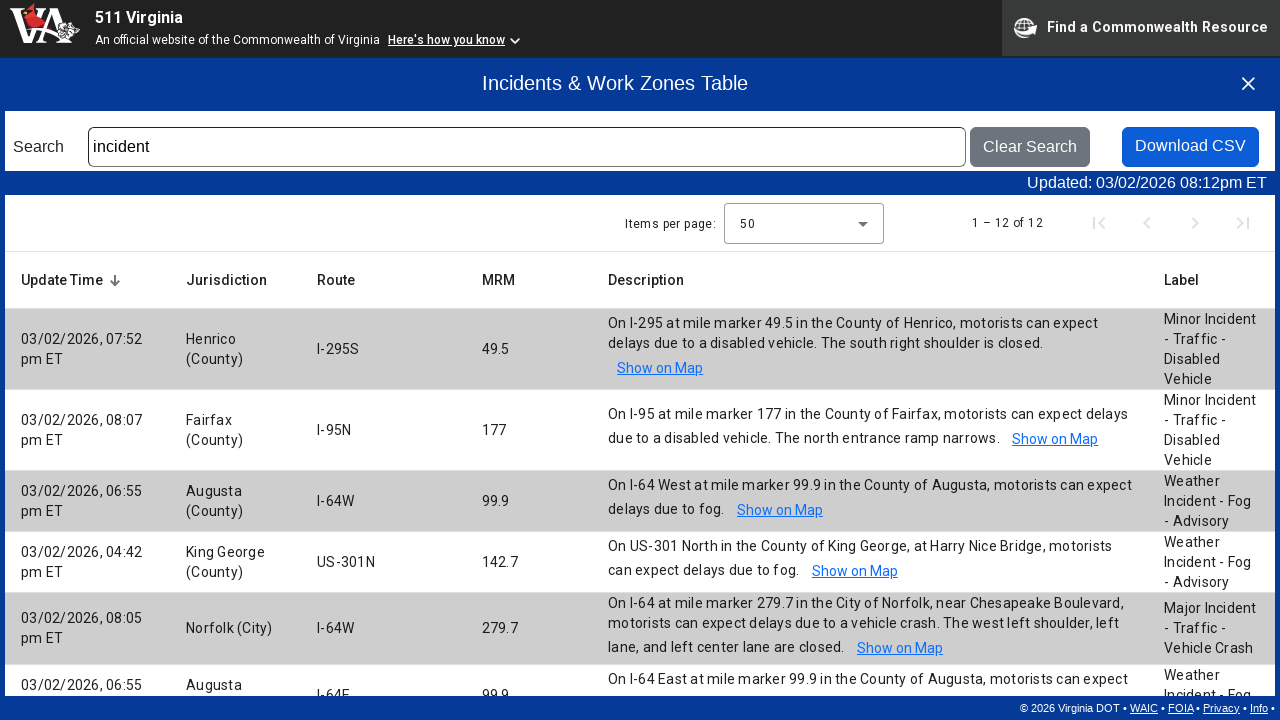